Tests that entering text instead of a number displays the correct error message "Please enter a number"

Starting URL: https://kristinek.github.io/site/tasks/enter_a_number

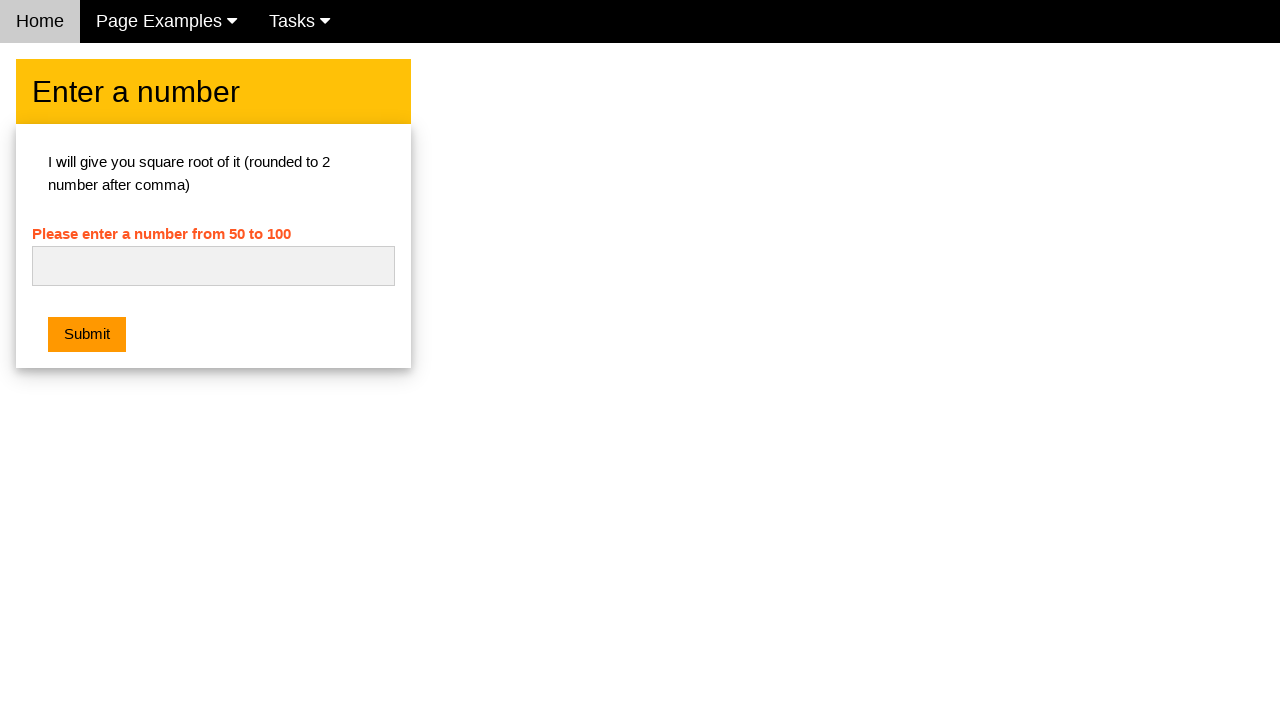

Filled number input field with text 'q' instead of a number on #numb
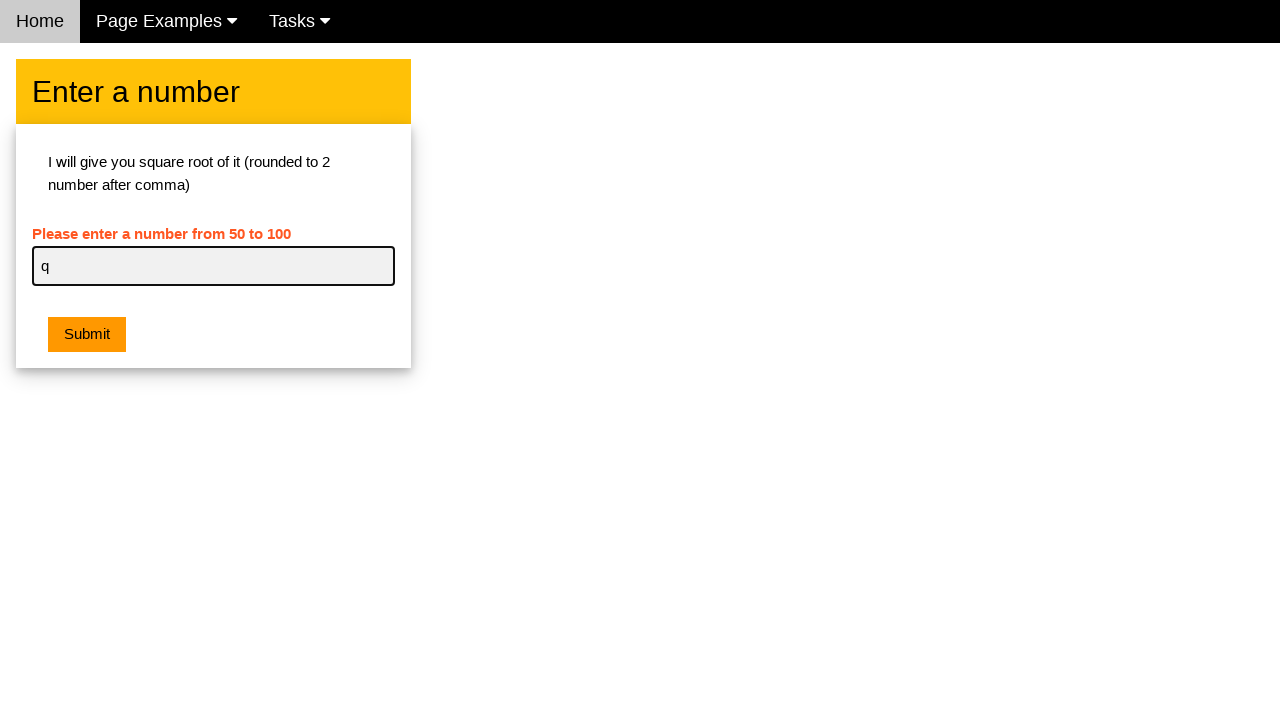

Clicked the submit button at (87, 335) on button.w3-btn.w3-orange.w3-margin
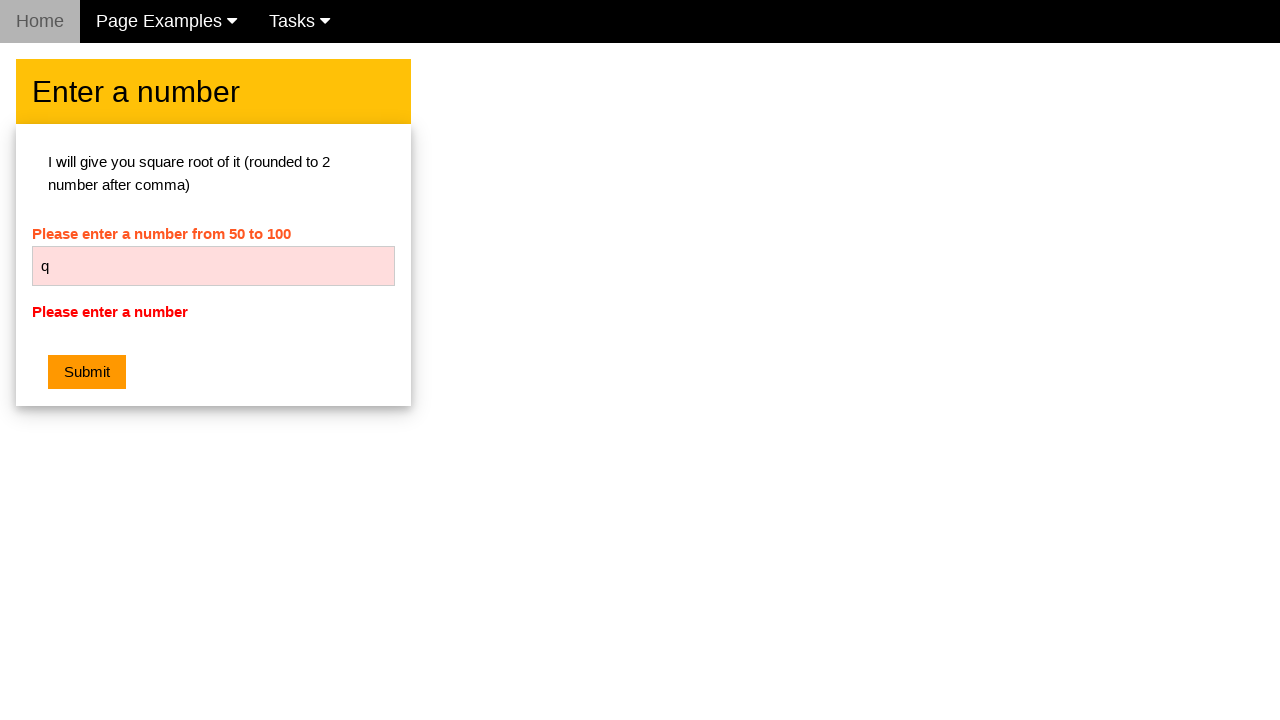

Error message element appeared
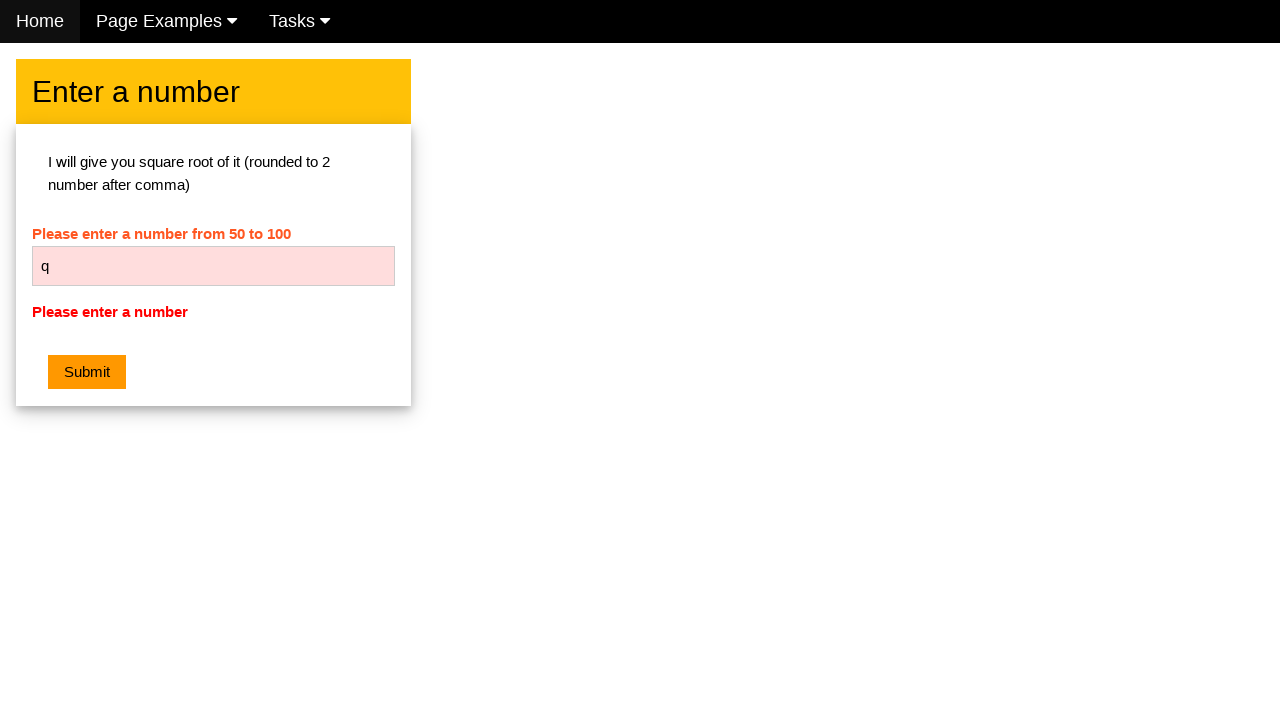

Retrieved error message text
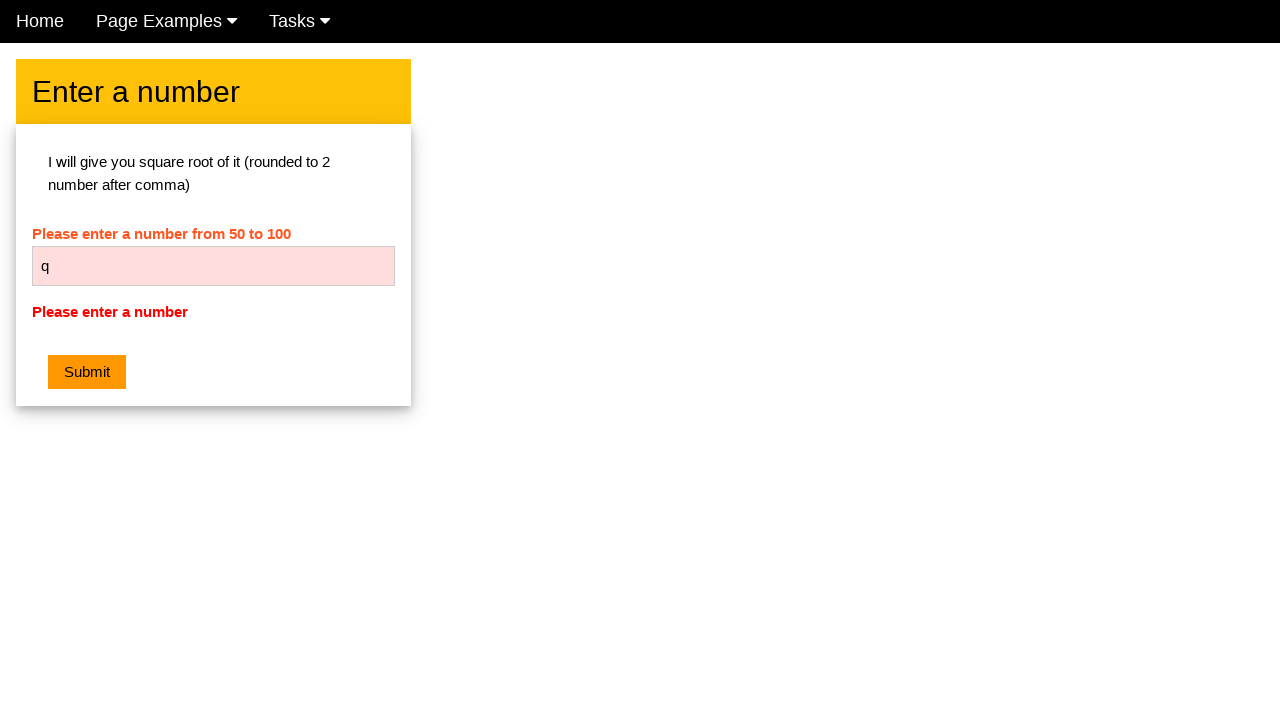

Verified error message is 'Please enter a number'
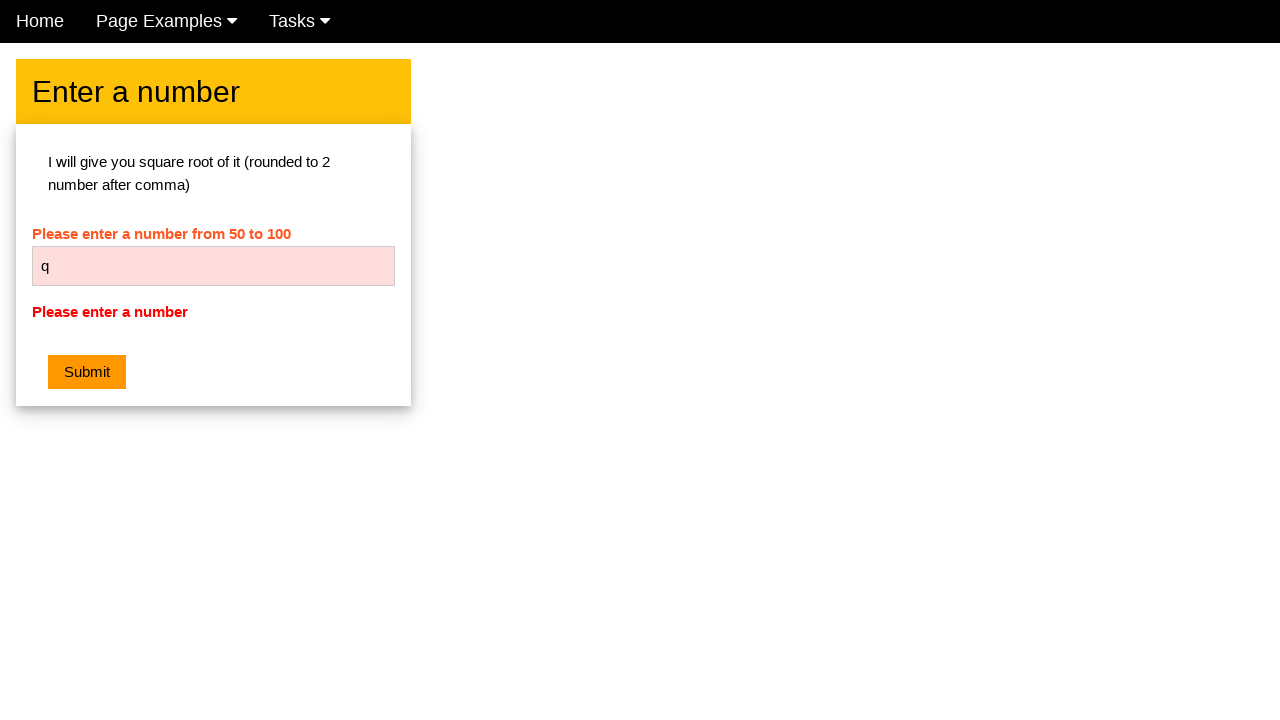

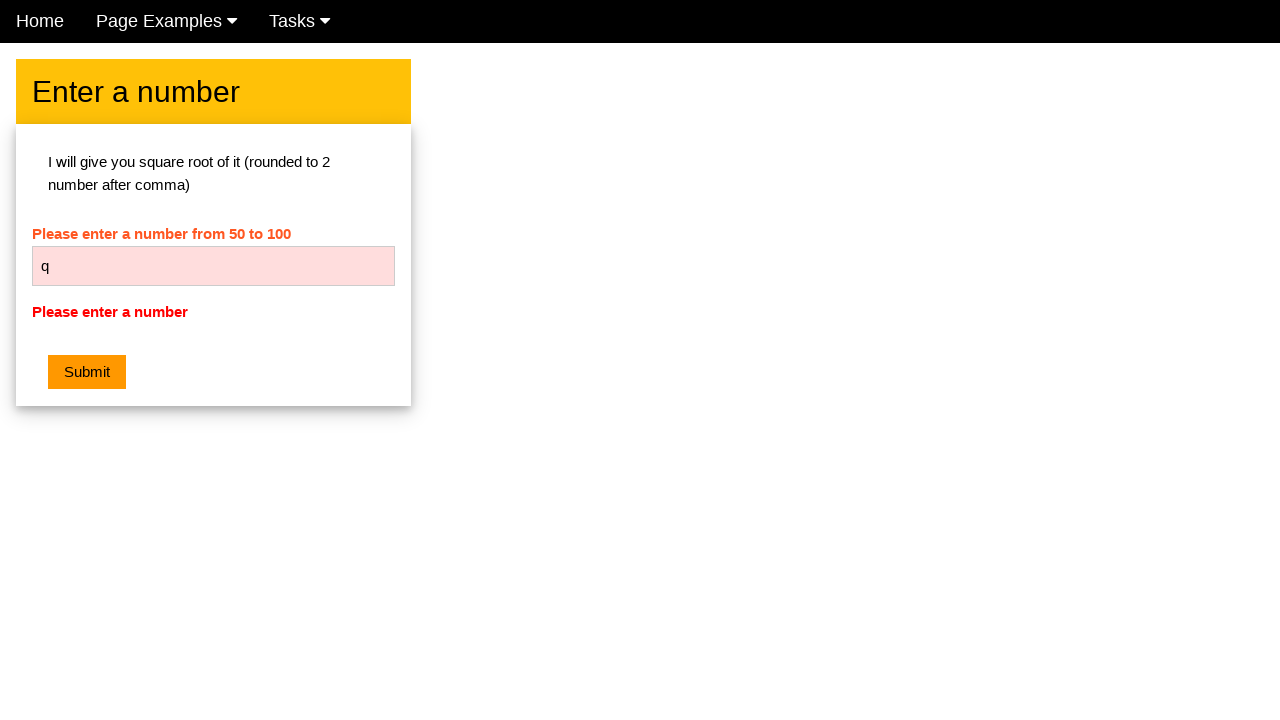